Verifies that the main navigation menu displays all expected navigation items including Home, About Us, Services, Products, Resources, Life@Bilvantis, and Careers

Starting URL: https://bilvantis.io/home

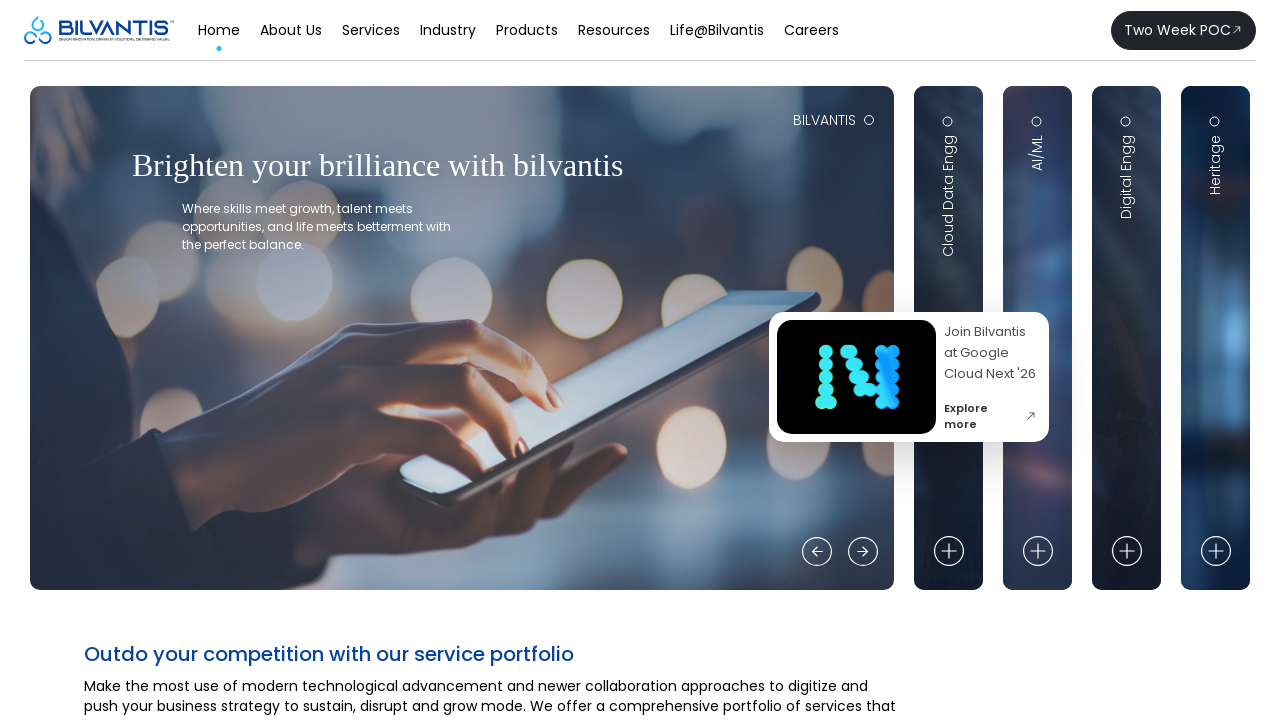

Waited for page to load completely (networkidle state)
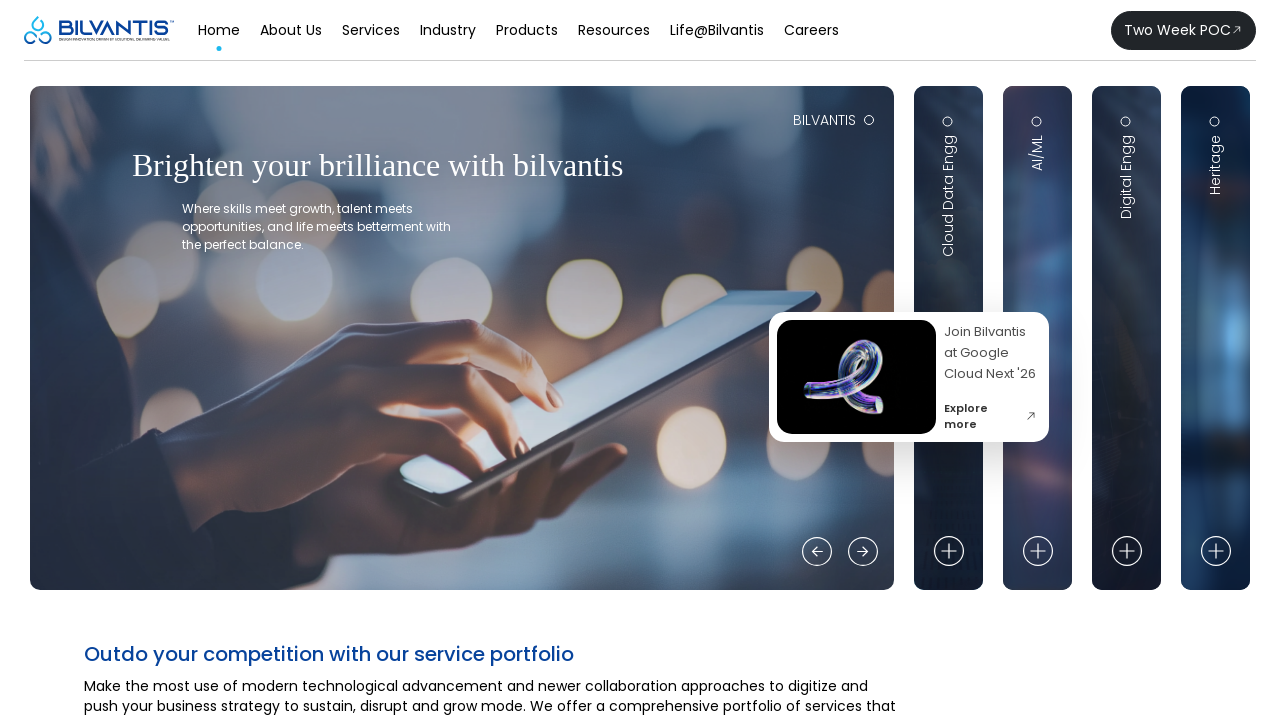

Main navigation item 'Home' is visible
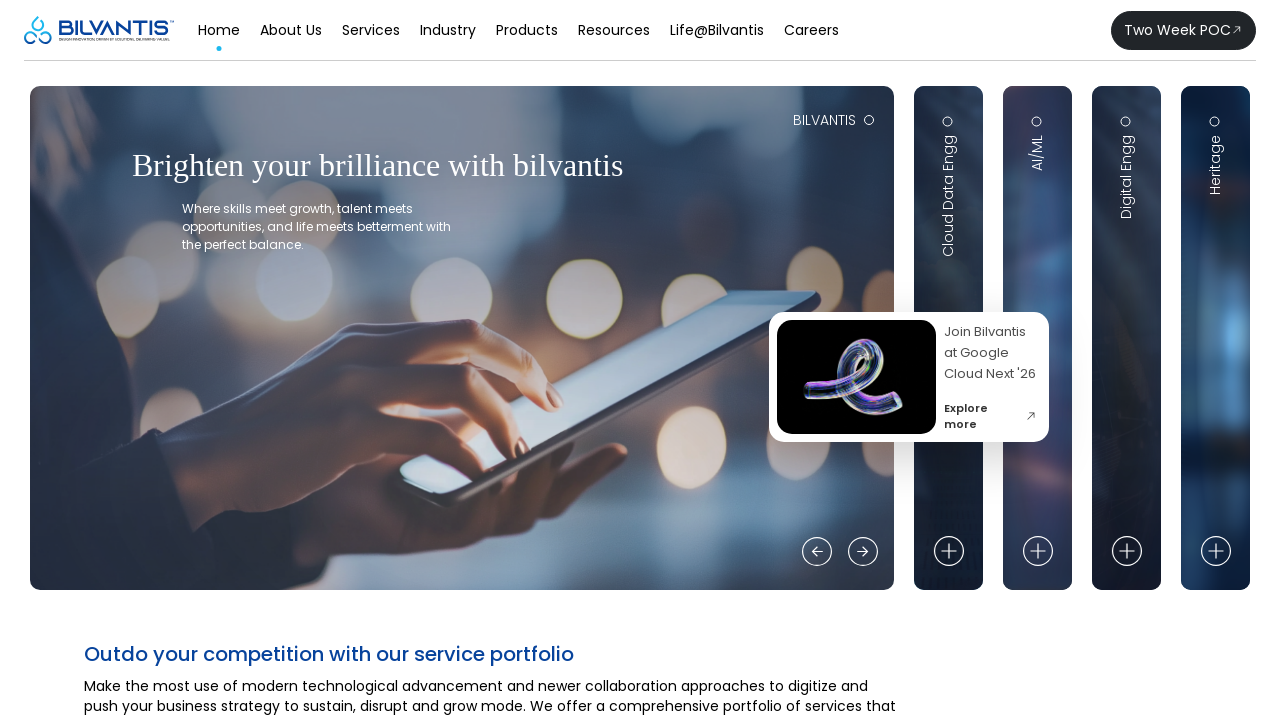

Main navigation item 'About Us' is visible
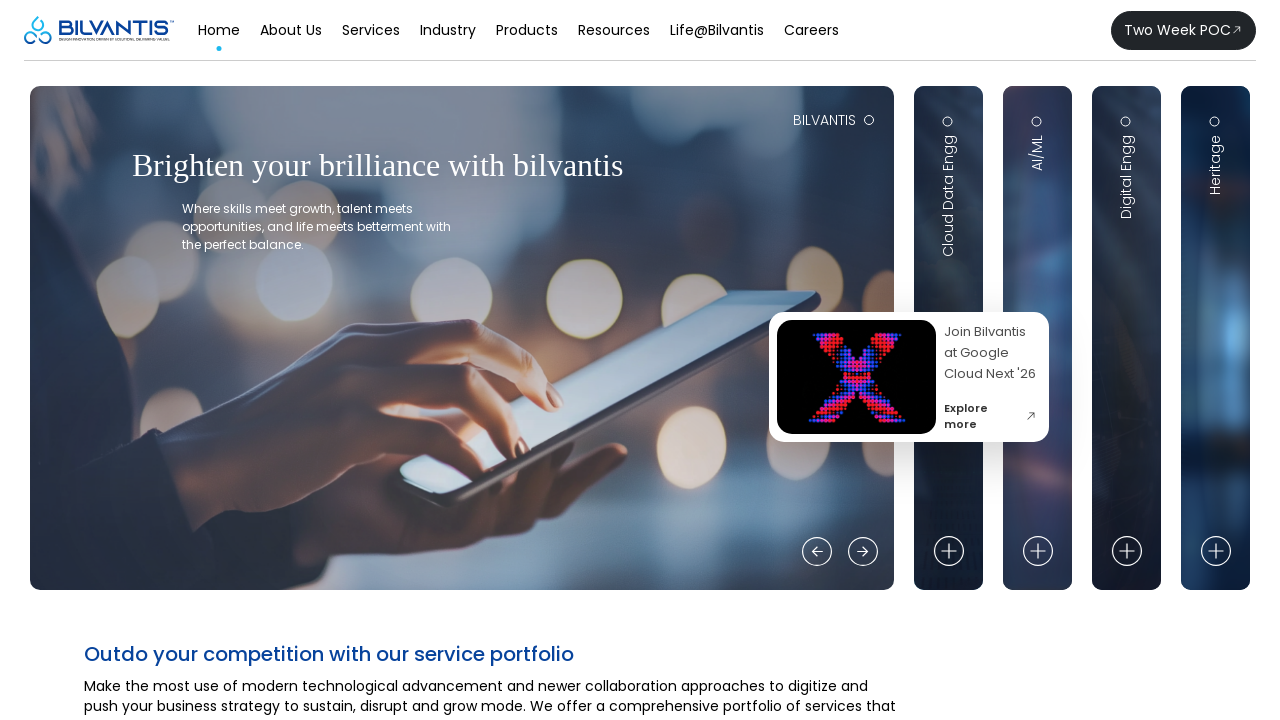

Main navigation item 'Services' is visible
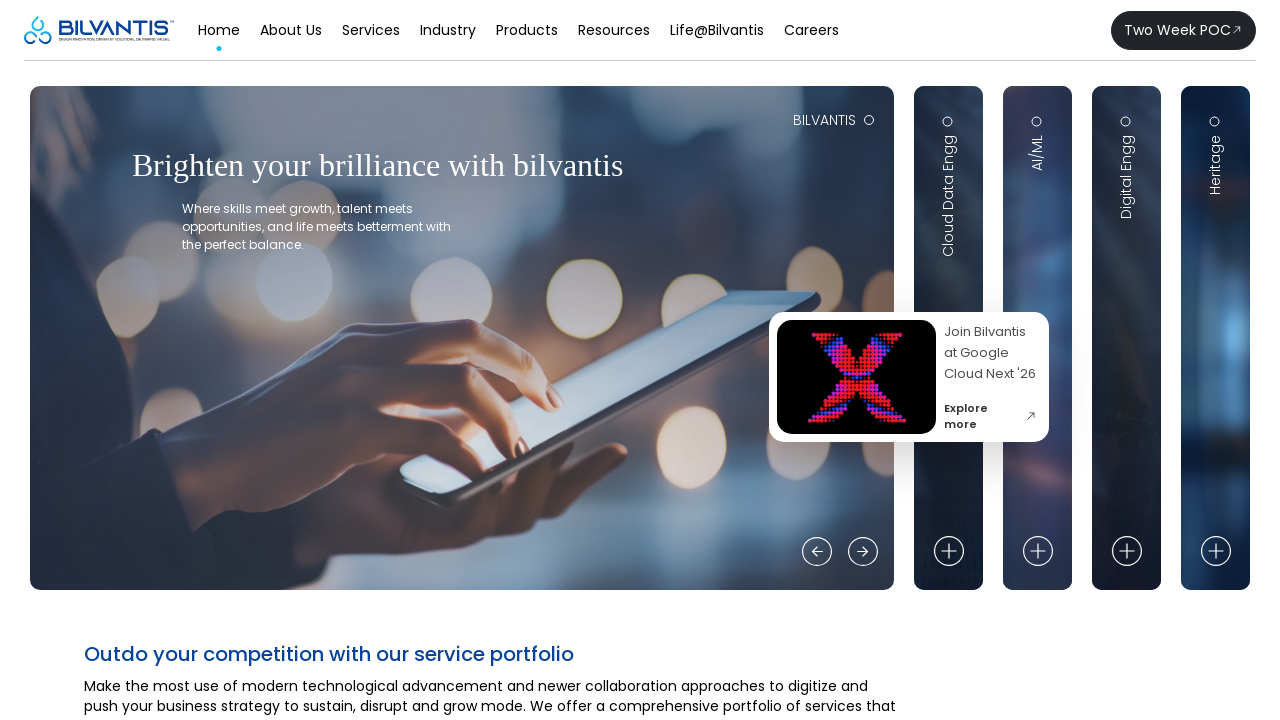

Main navigation item 'Products' is visible
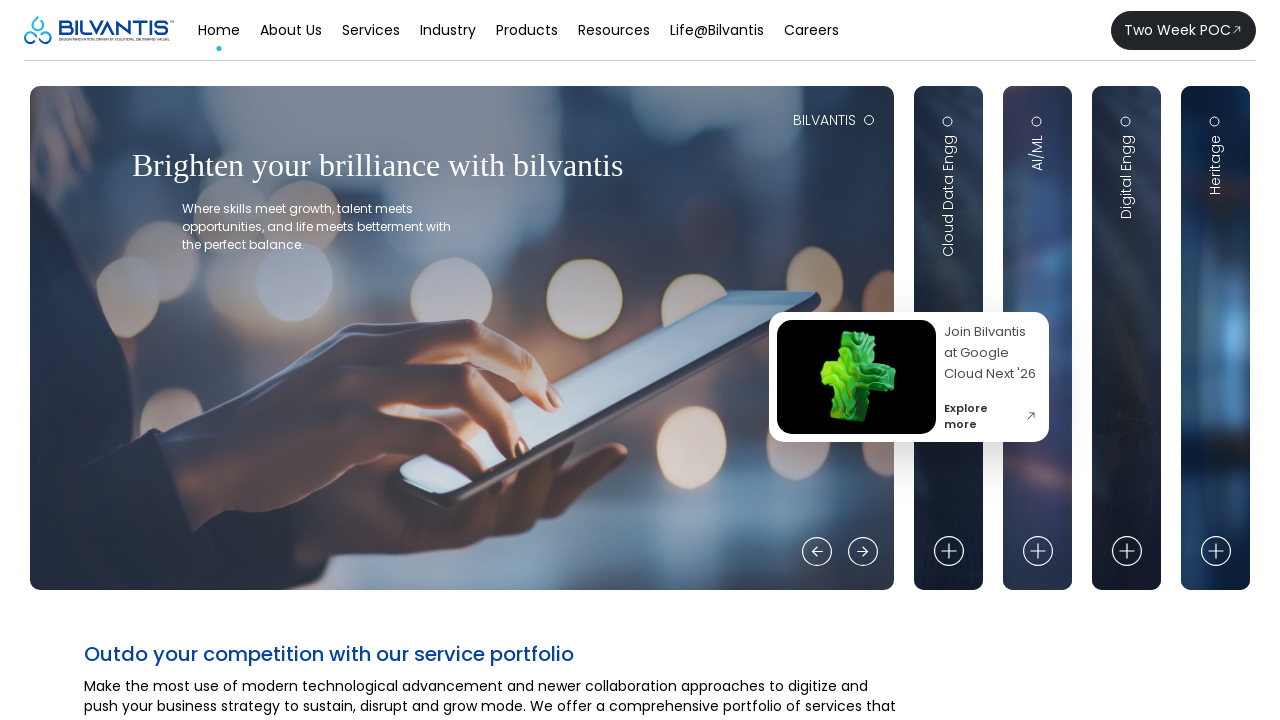

Main navigation item 'Resources' is visible
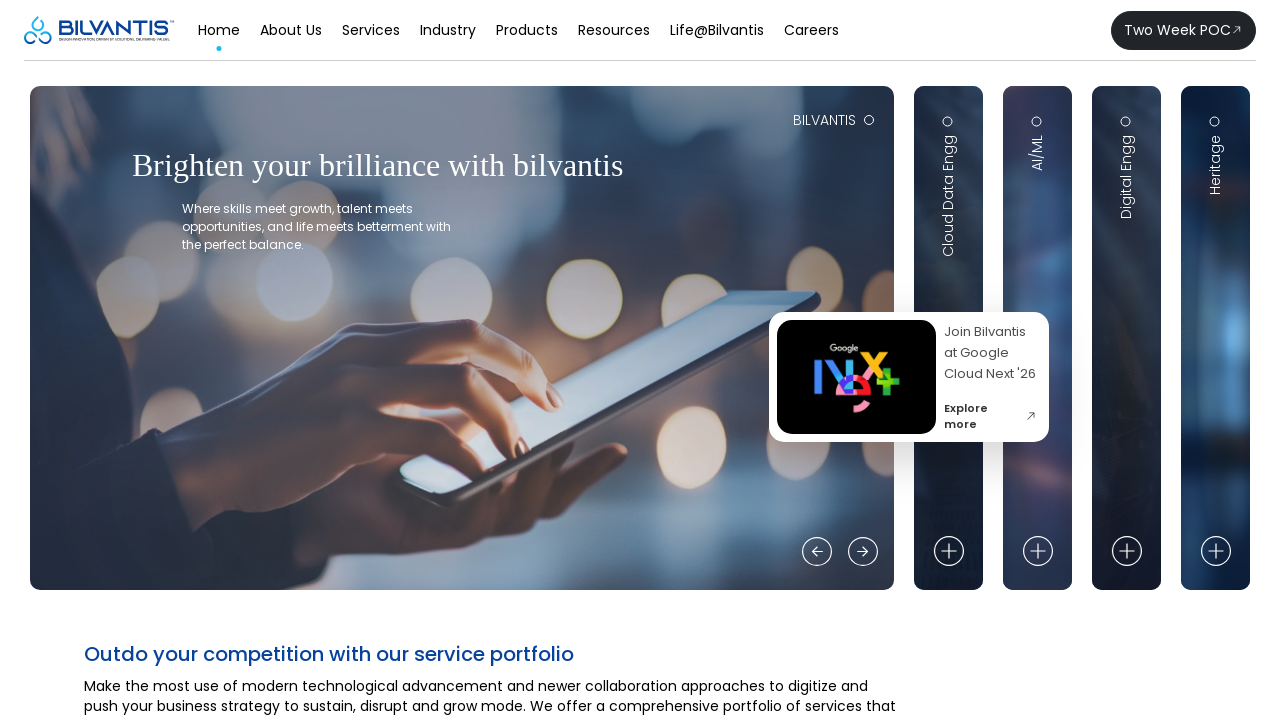

Main navigation item 'Life@Bilvantis' is visible
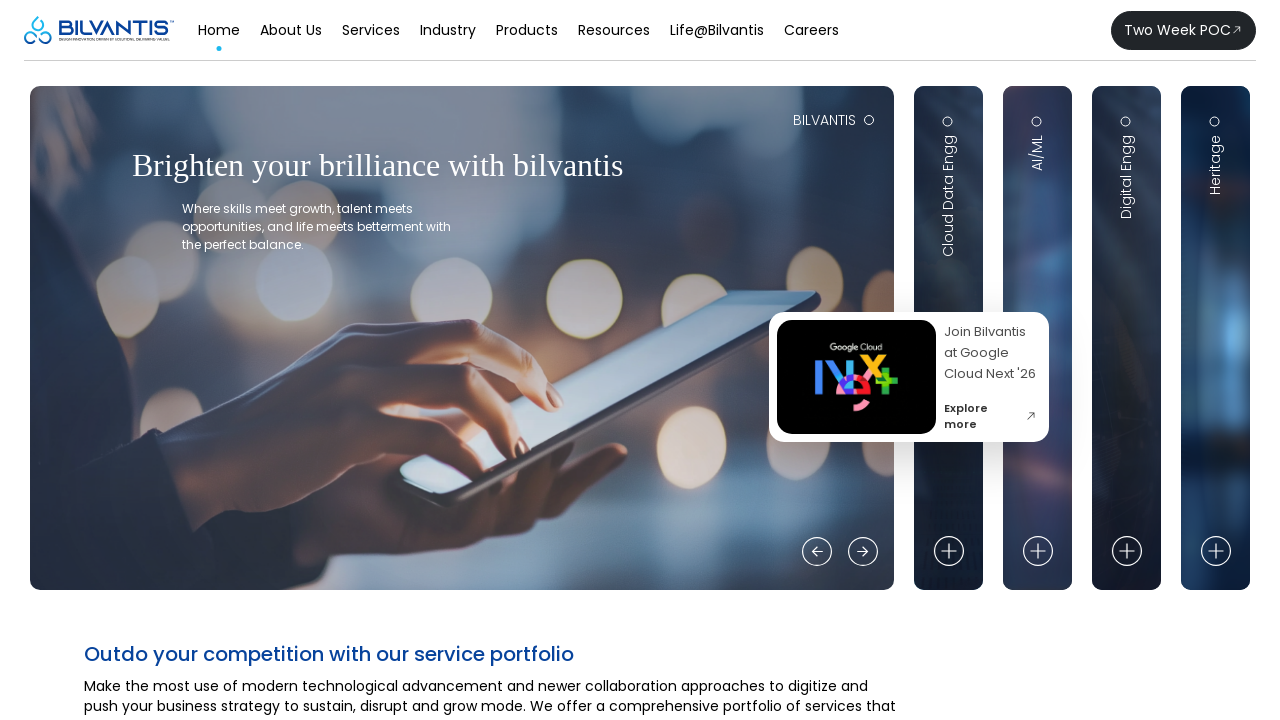

Main navigation item 'Careers' is visible
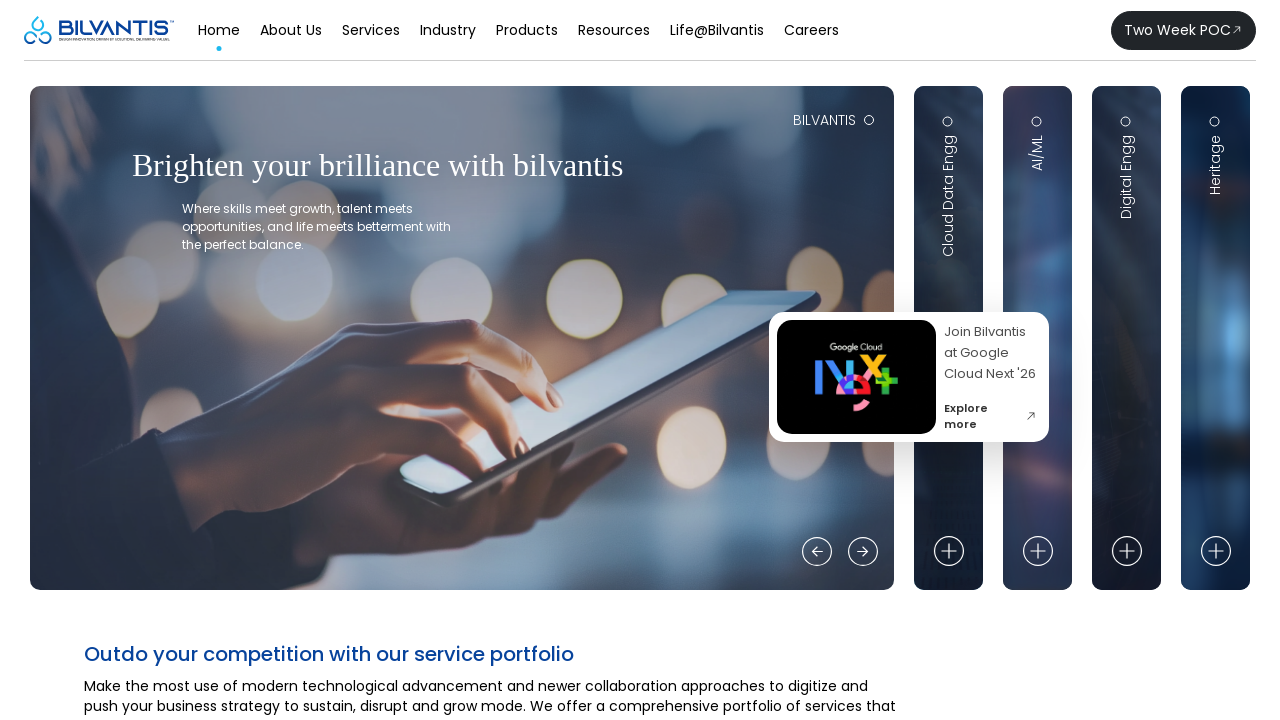

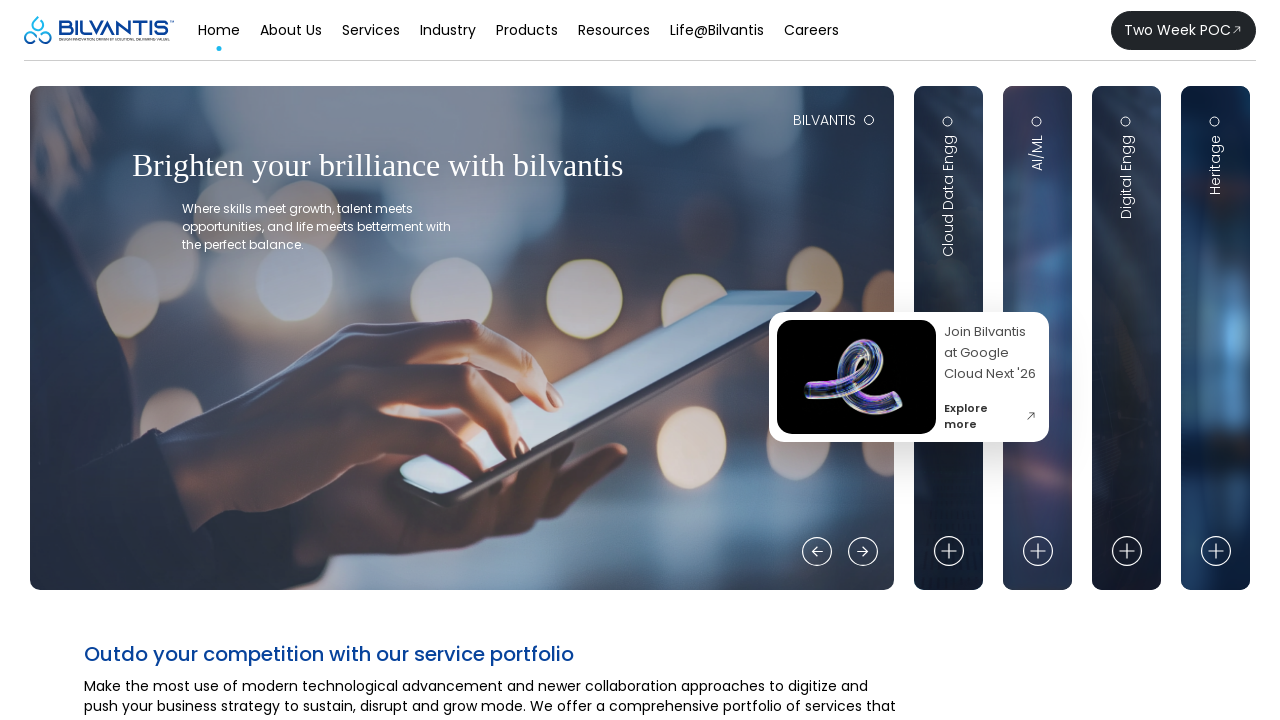